Tests nested iframe handling by navigating to iframe within iframe section and filling a text input field inside the nested frame

Starting URL: https://demo.automationtesting.in/Frames.html

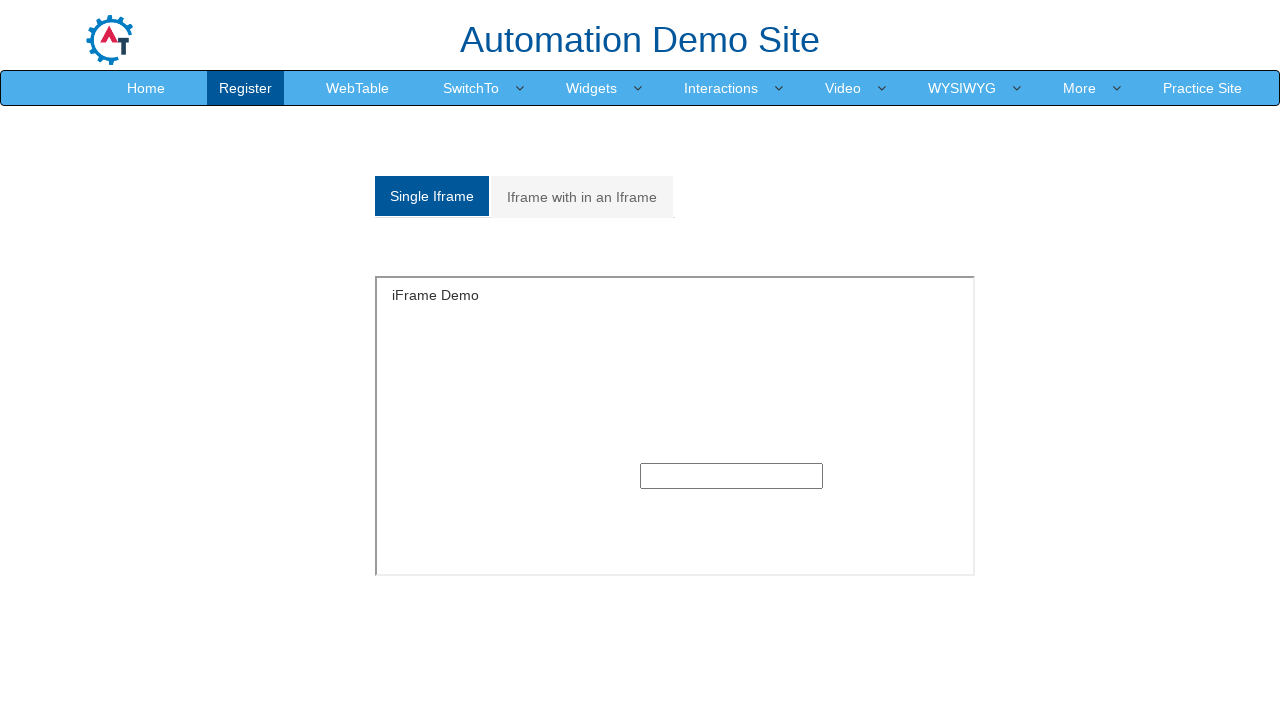

Clicked on 'Iframe with in an Iframe' tab at (582, 197) on xpath=//a[text()='Iframe with in an Iframe']
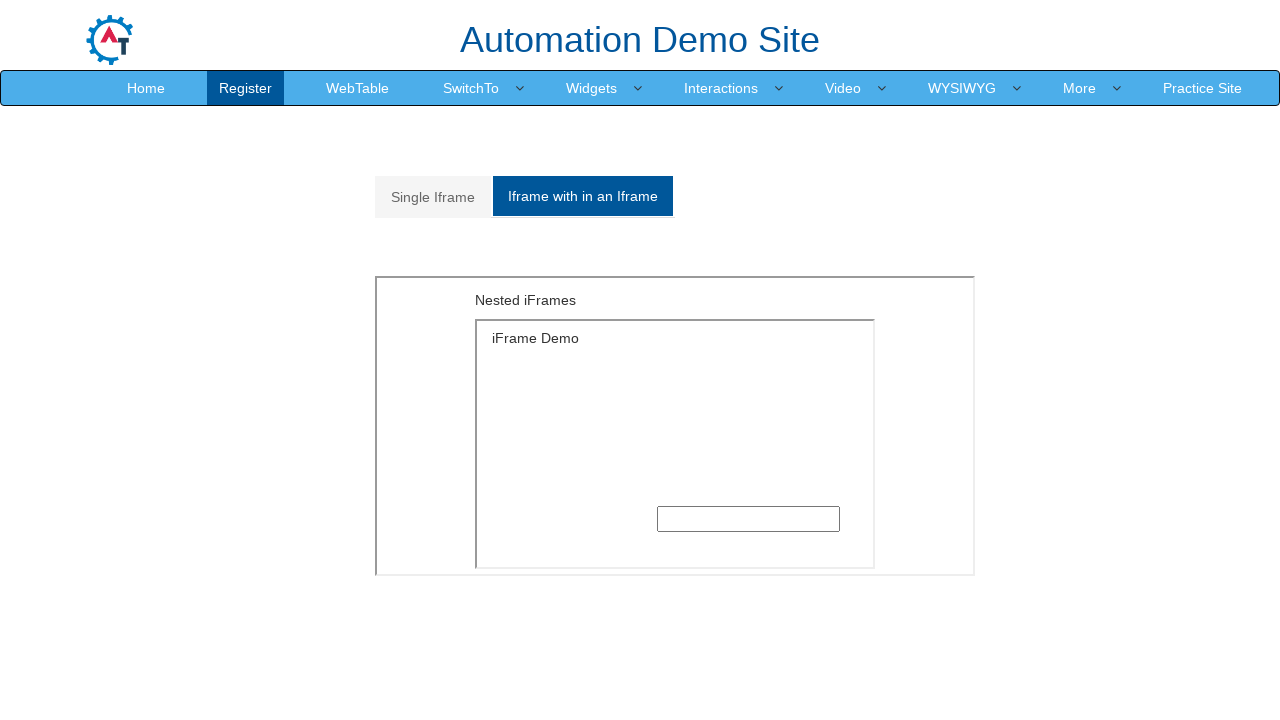

Waited for outer iframe with MultipleFrames.html to load
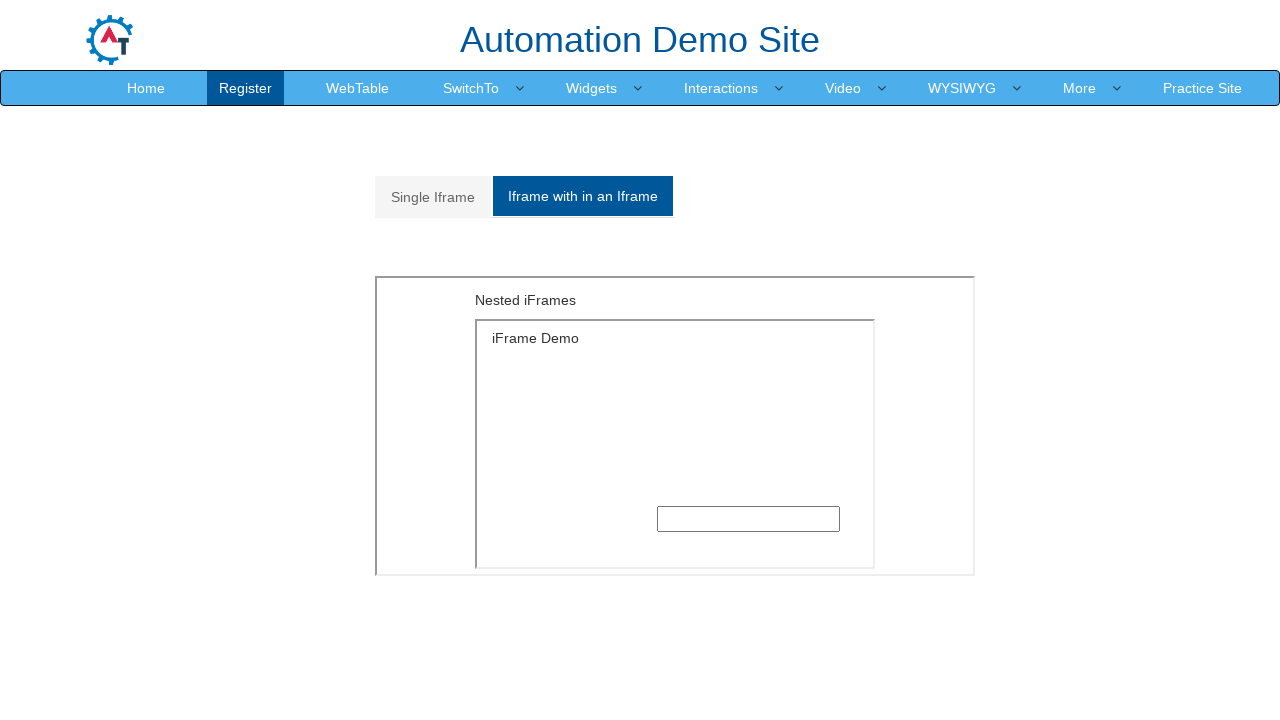

Located outer iframe with MultipleFrames.html
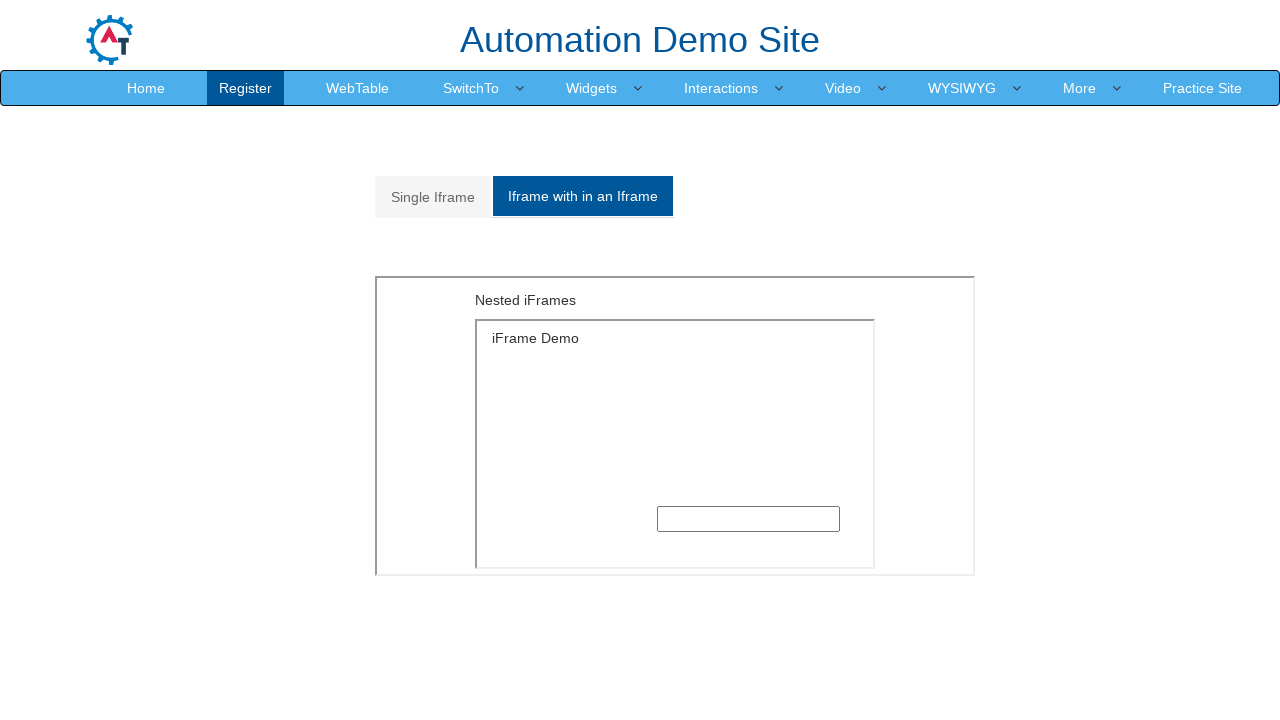

Located inner iframe with SingleFrame.html within outer frame
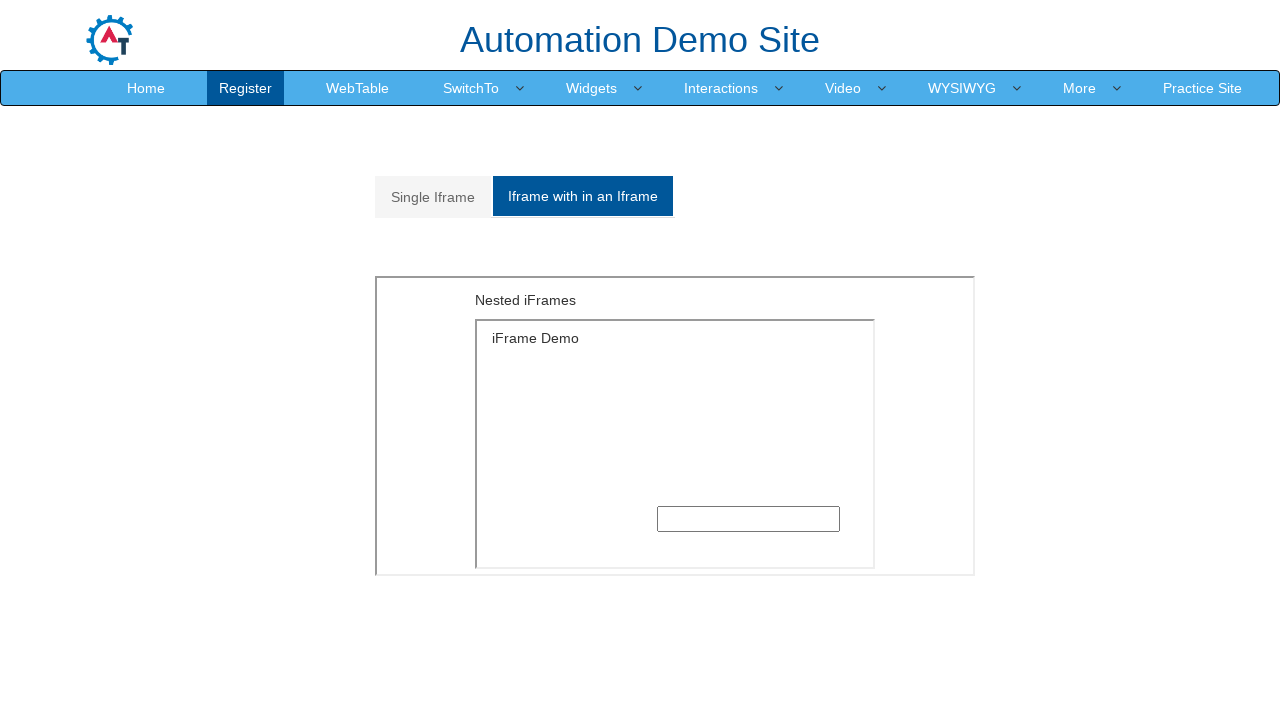

Clicked text input field inside nested iframe at (748, 519) on xpath=//iframe[@src='MultipleFrames.html'] >> internal:control=enter-frame >> xp
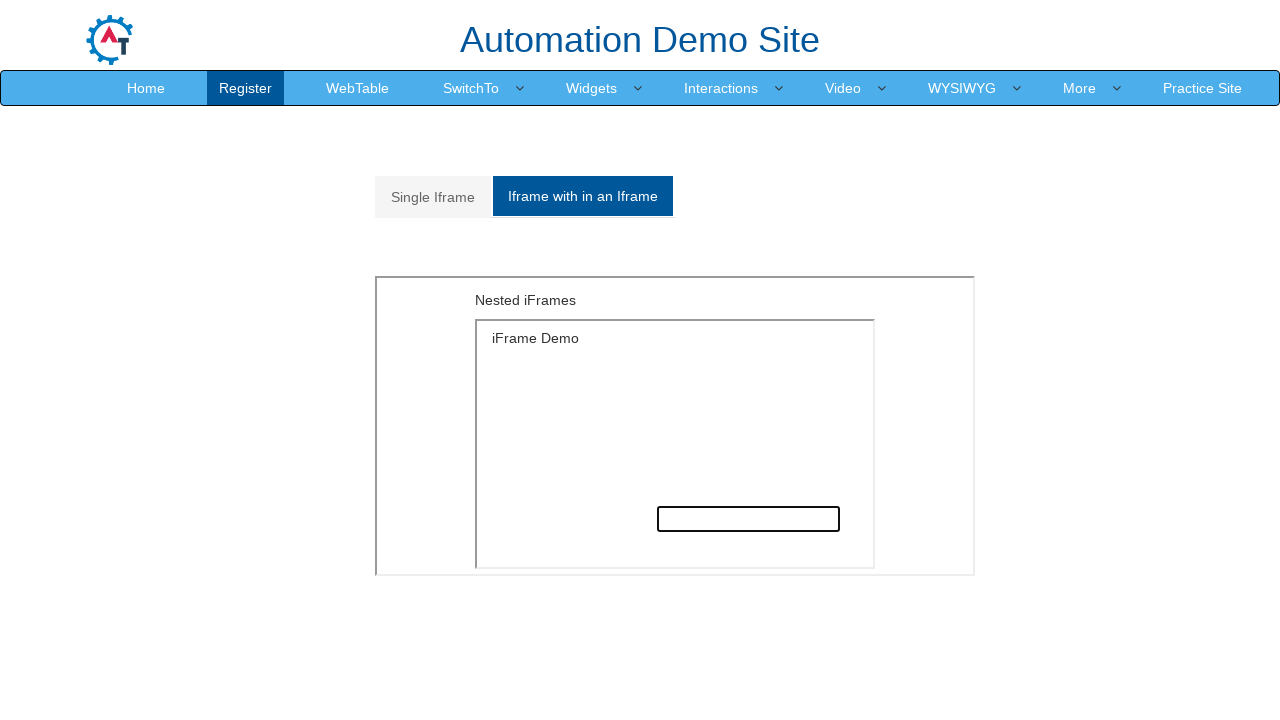

Filled text input field with 'test frame within frame' inside nested iframe on xpath=//iframe[@src='MultipleFrames.html'] >> internal:control=enter-frame >> xp
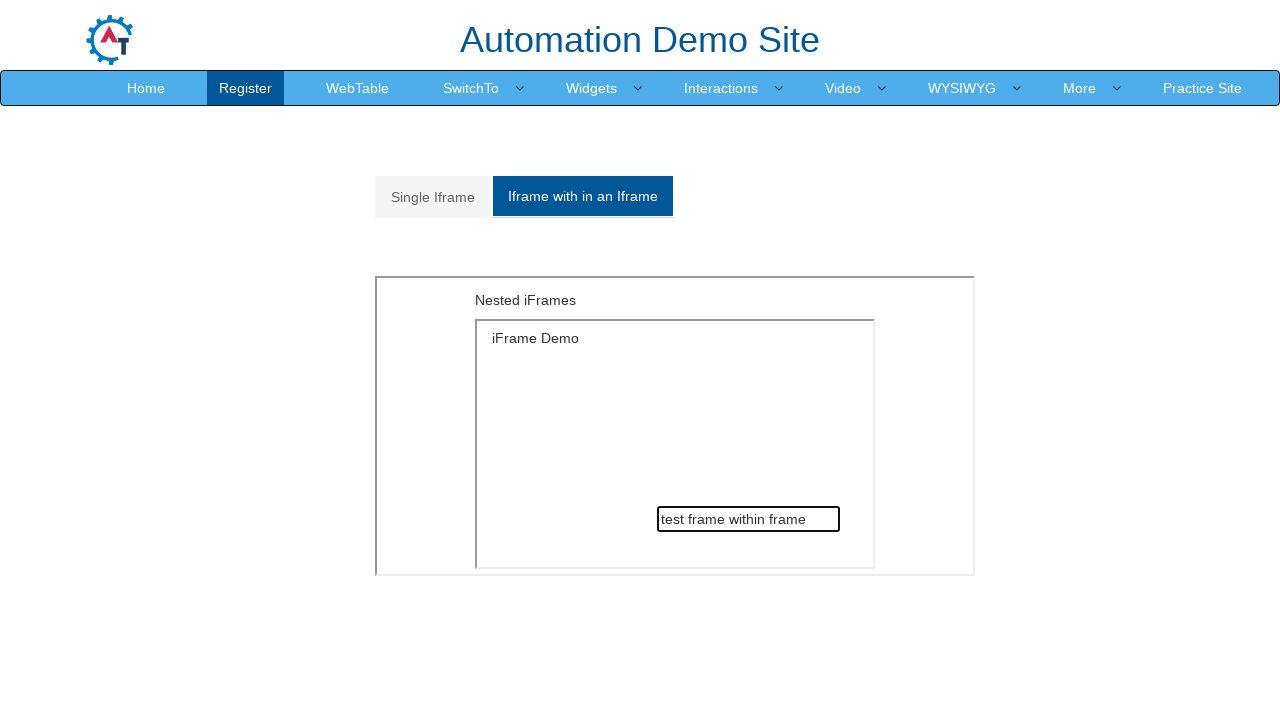

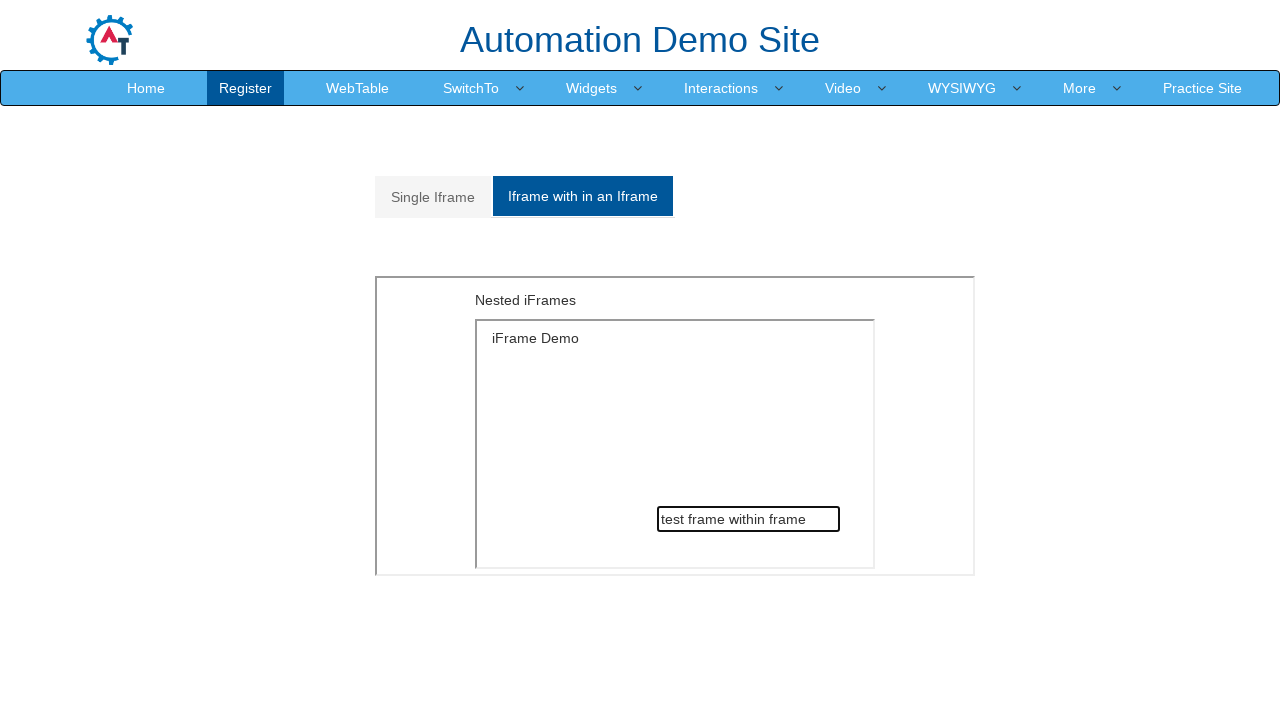